Tests that quick pair game options (1+0, 2+1, 3+0, 5+0, 3+2, 5+3 time controls) exist on the Lichess homepage by verifying the presence of their respective elements.

Starting URL: https://lichess.org

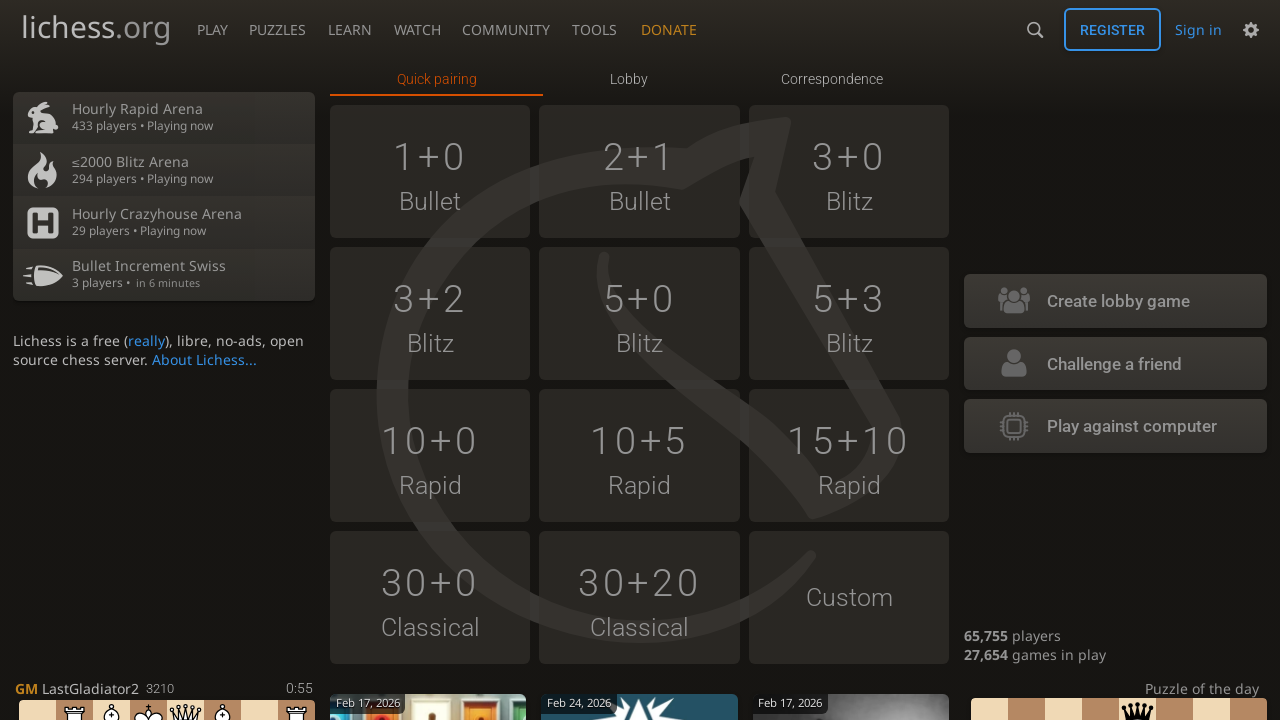

Navigated to Lichess homepage
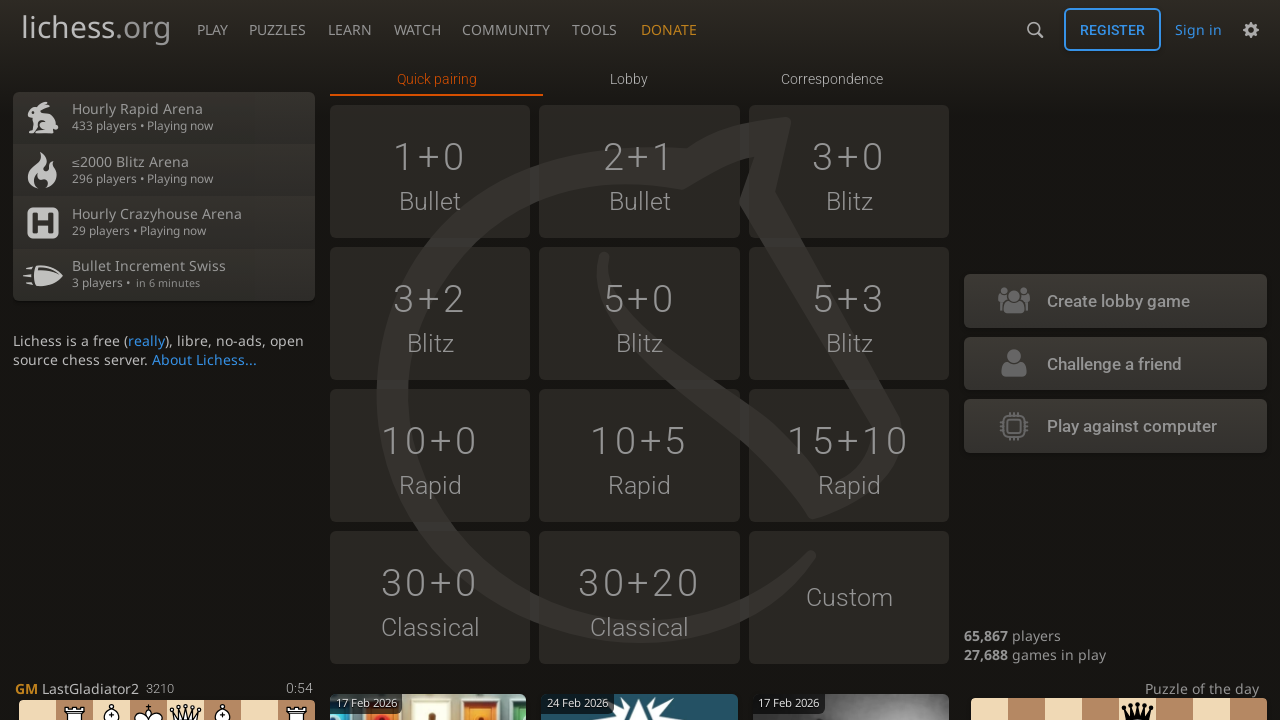

Verified quick pair game option [data-id="1+0"] exists on page
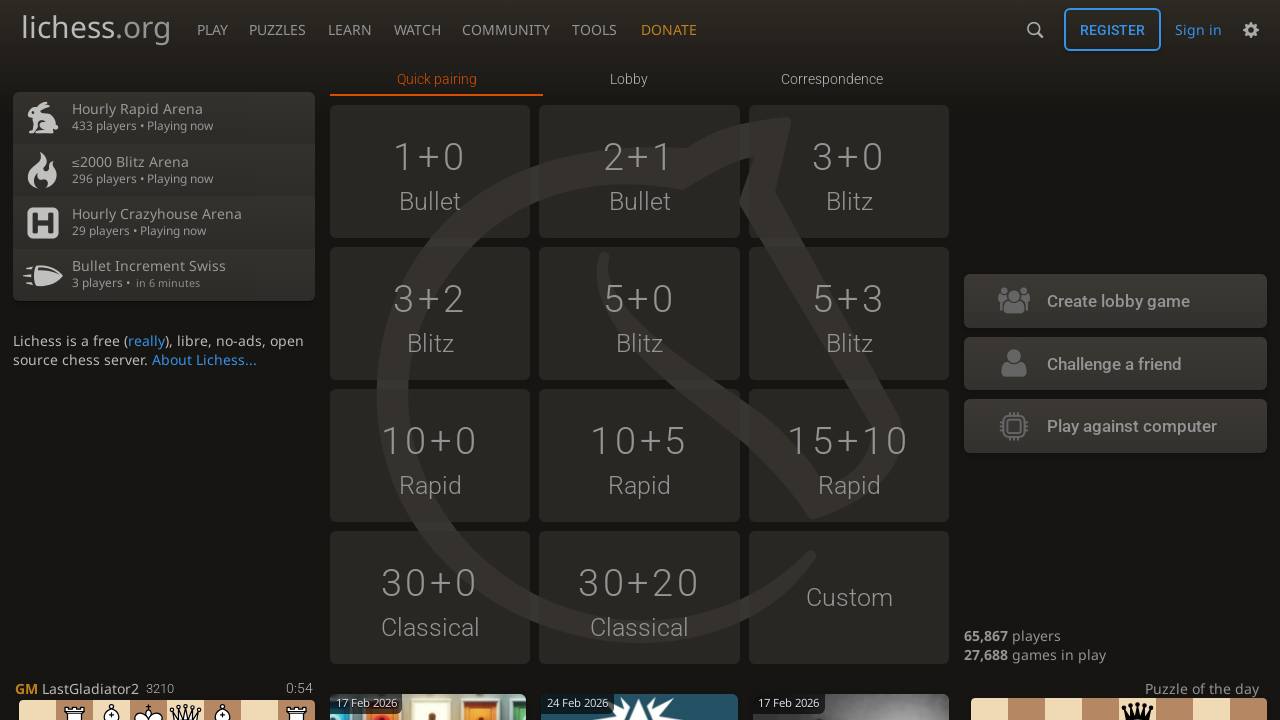

Verified quick pair game option [data-id="2+1"] exists on page
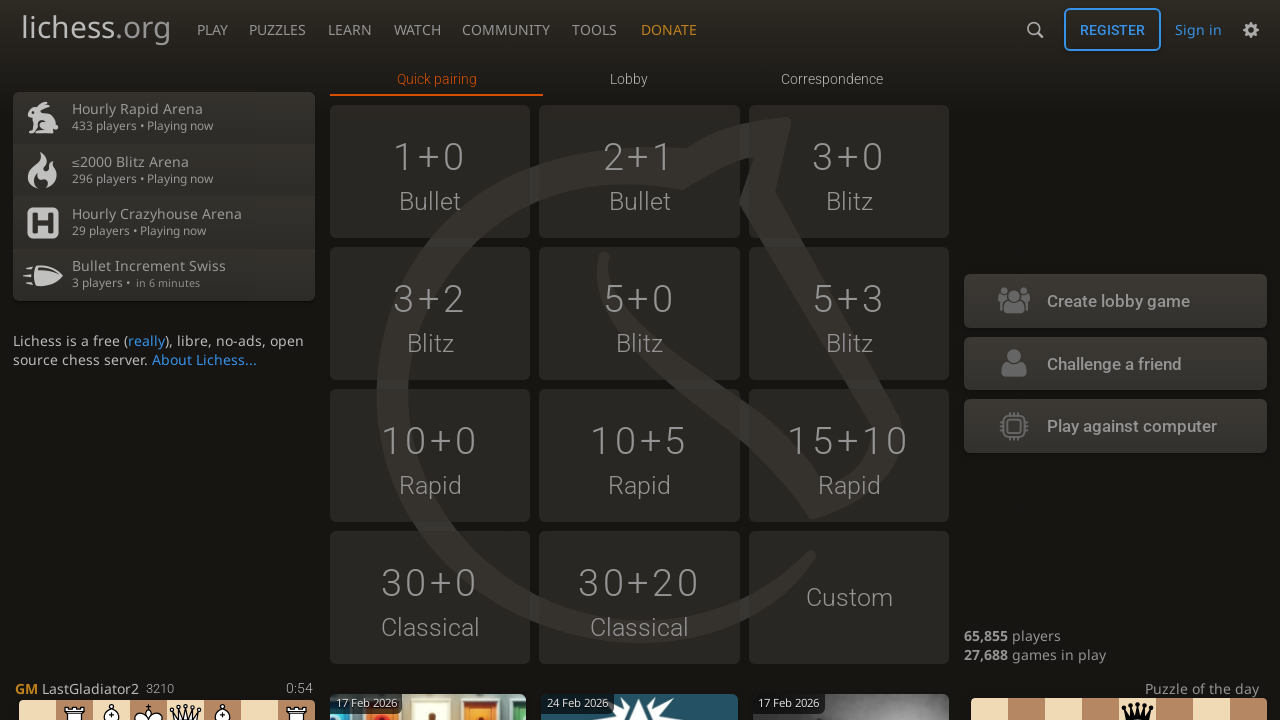

Verified quick pair game option [data-id="3+0"] exists on page
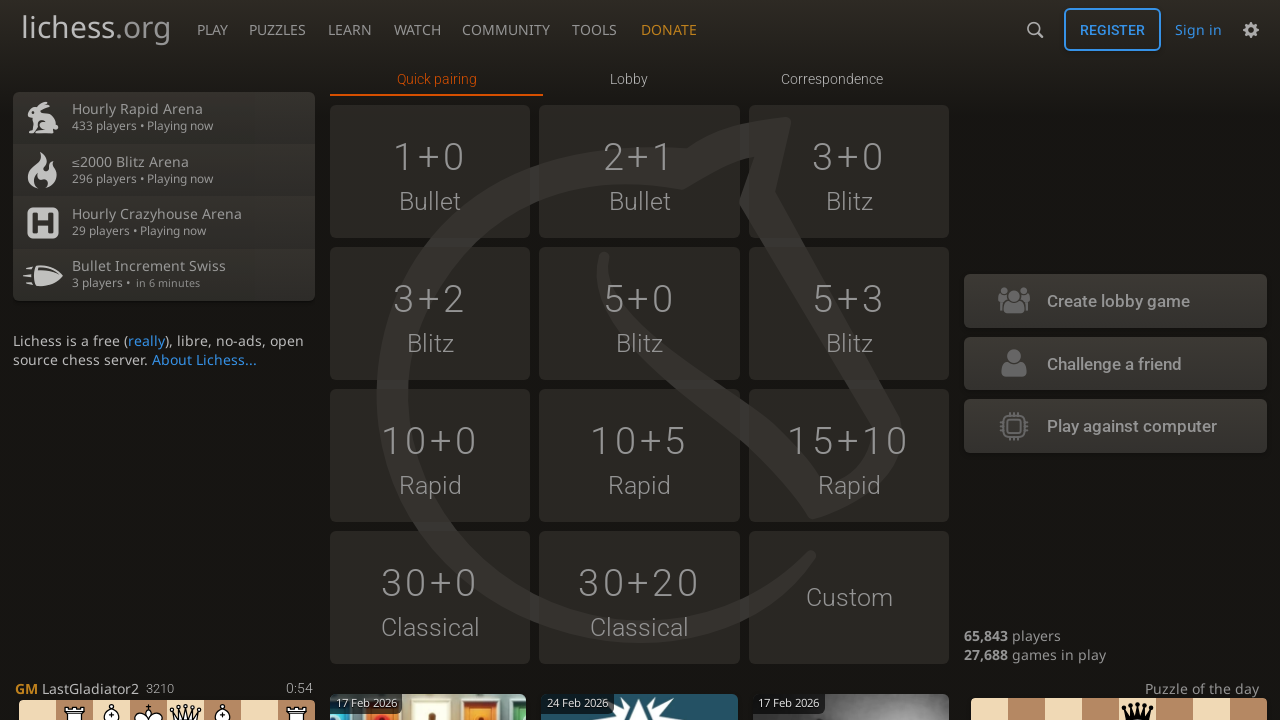

Verified quick pair game option [data-id="5+0"] exists on page
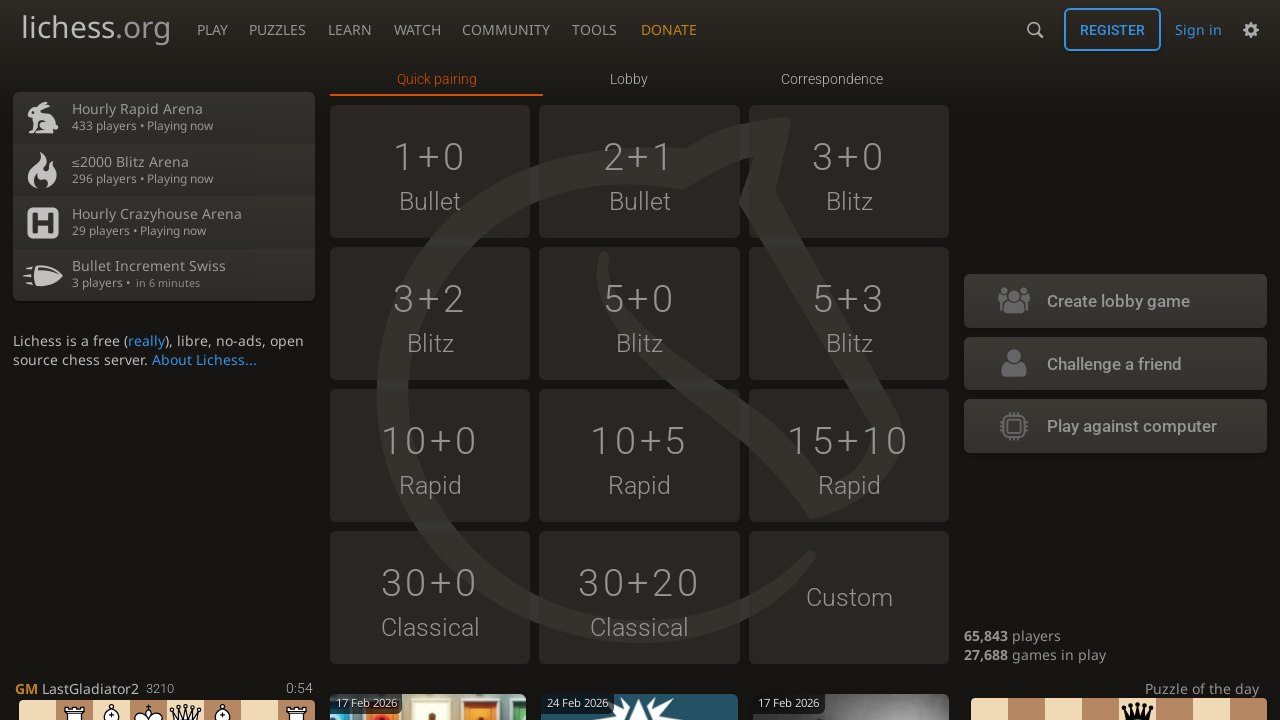

Verified quick pair game option [data-id="3+2"] exists on page
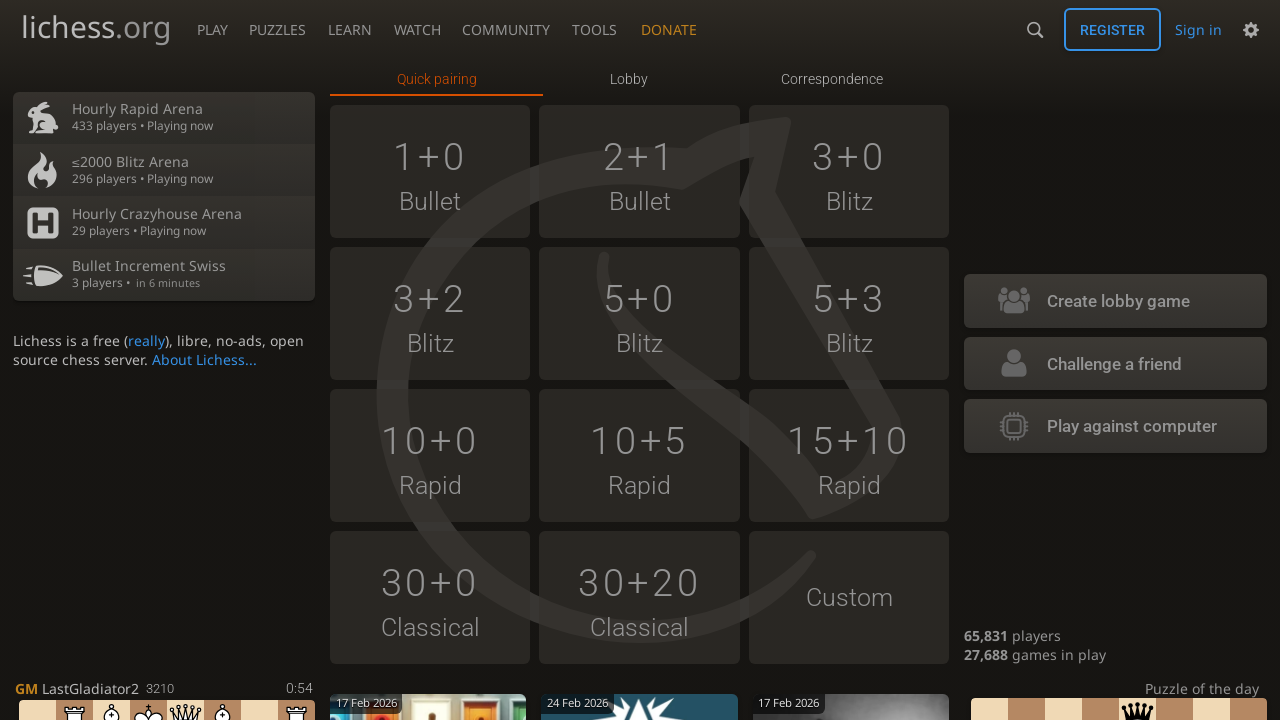

Verified quick pair game option [data-id="5+3"] exists on page
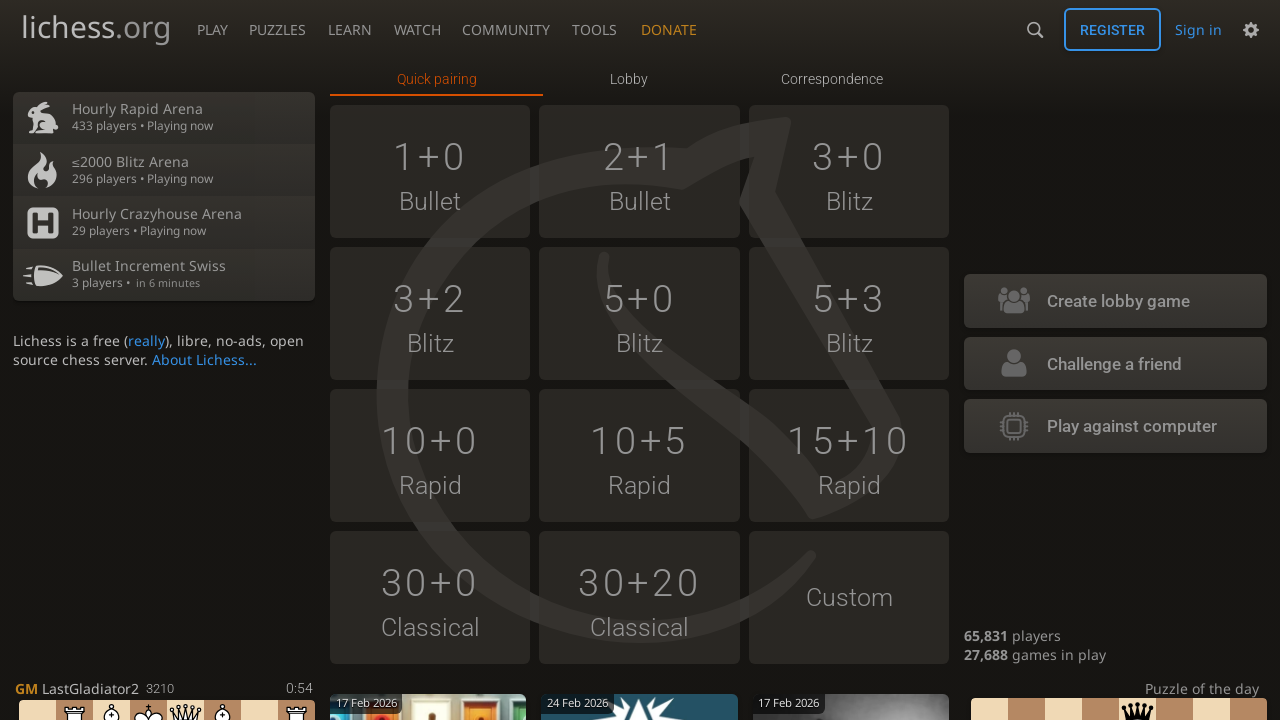

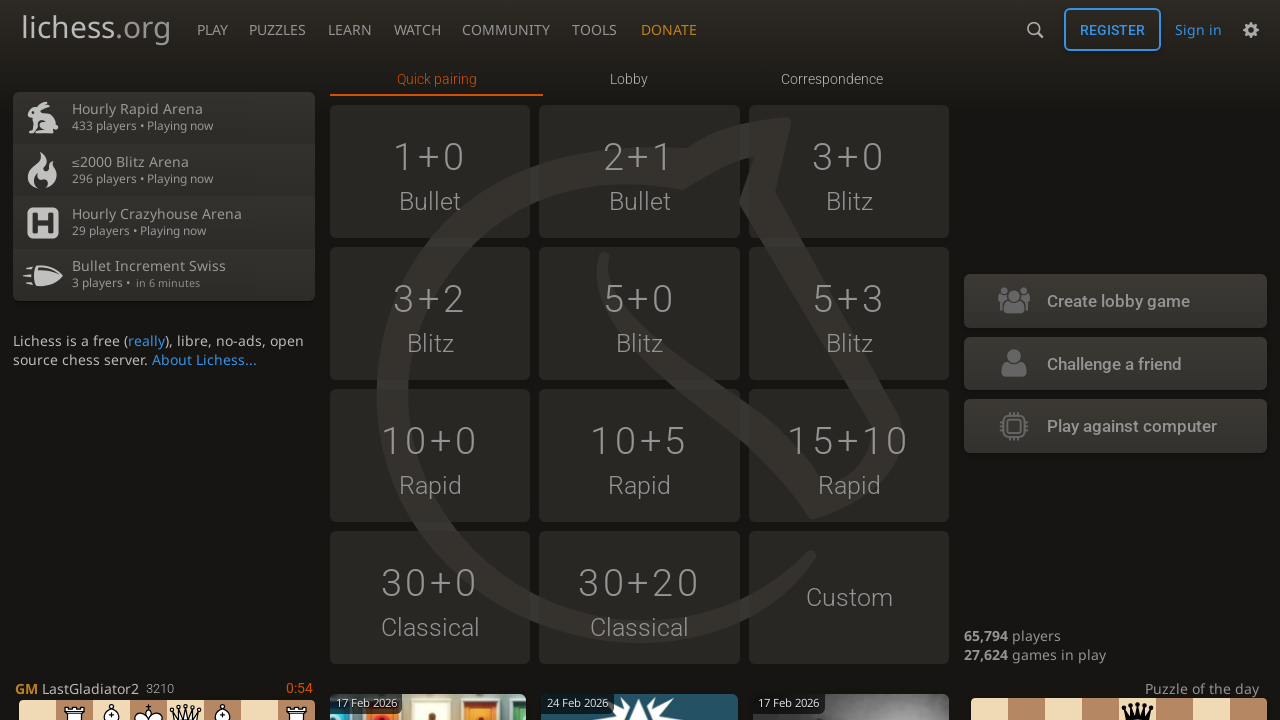